Tests file download functionality by clicking the download button

Starting URL: https://demoqa.com/upload-download

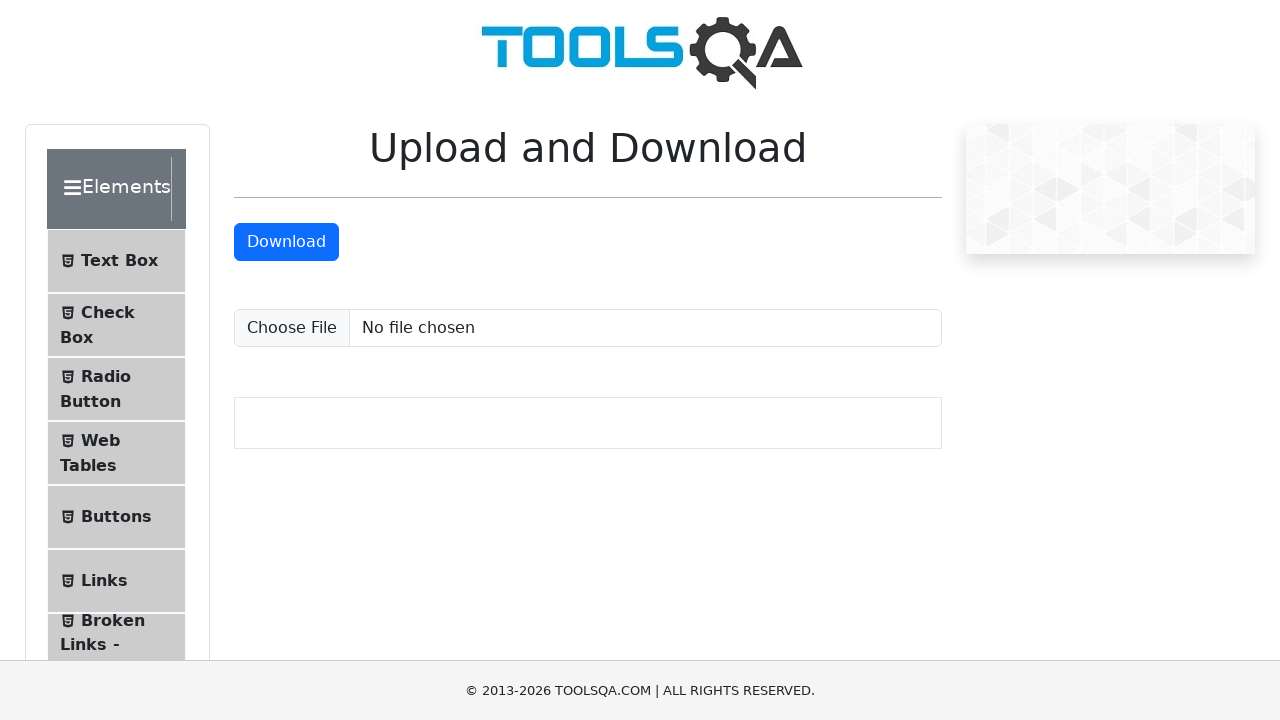

Navigated to upload-download test page
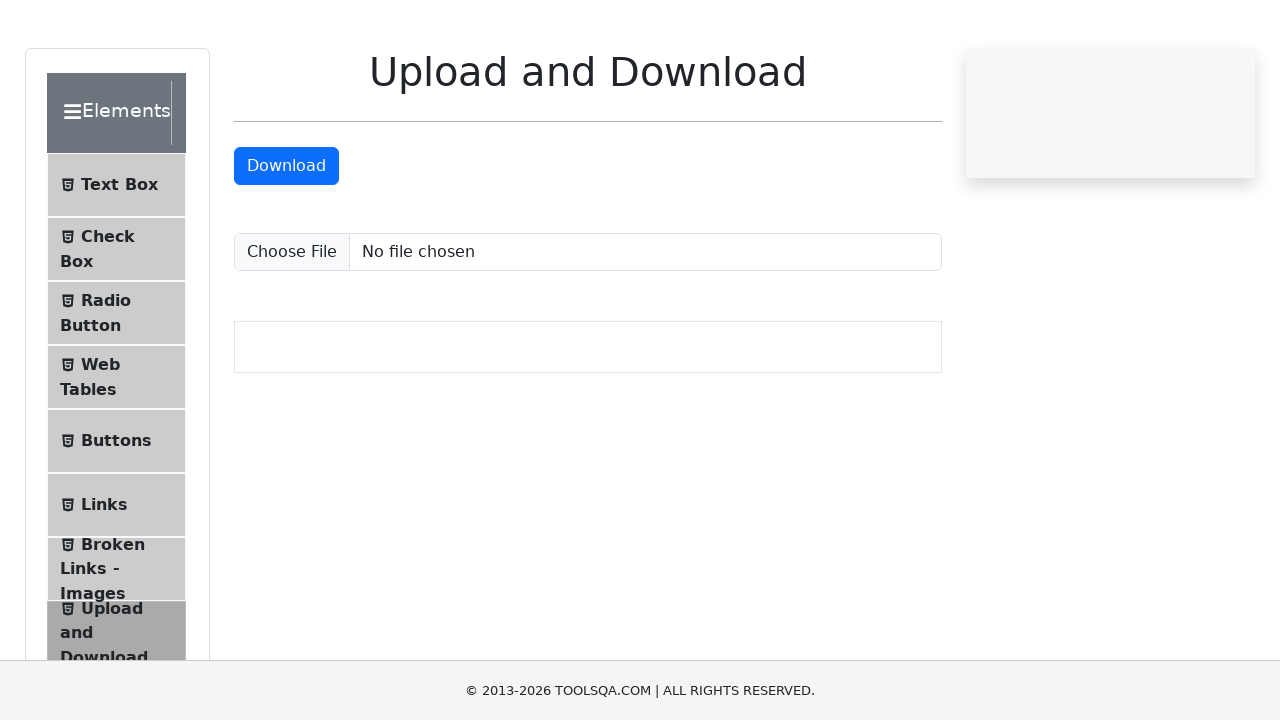

Clicked download button to initiate file download at (286, 242) on #downloadButton
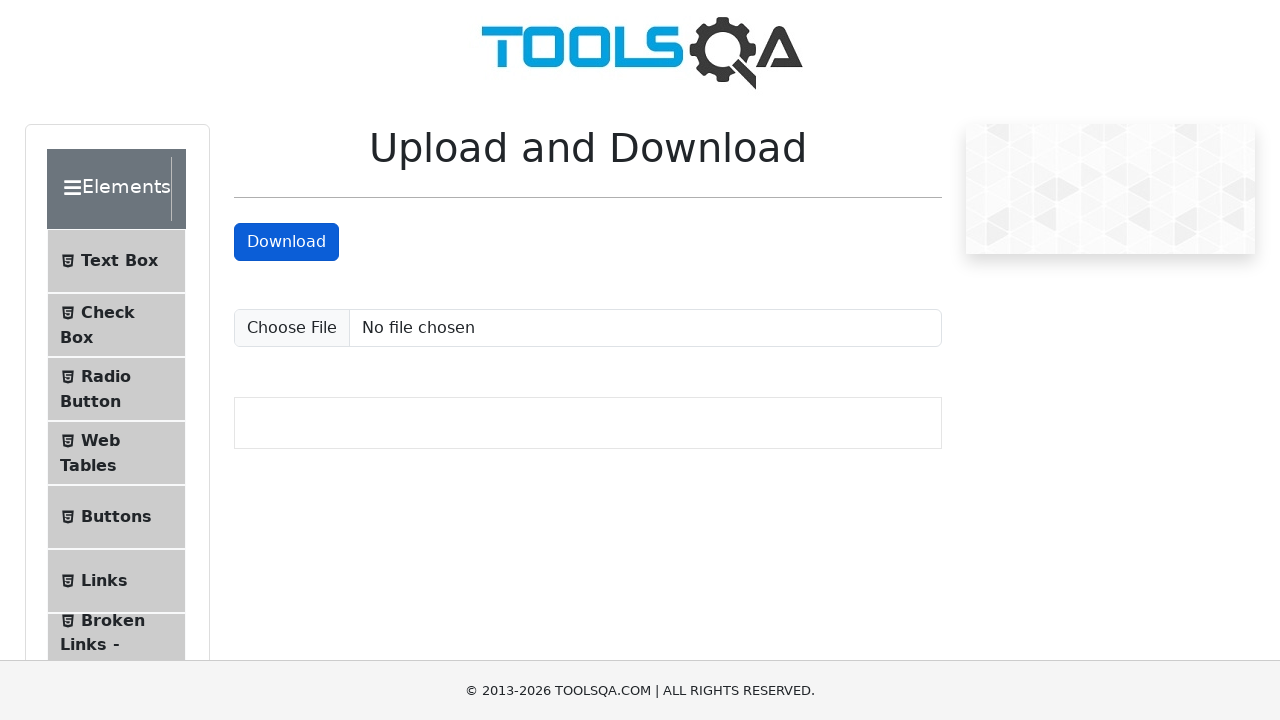

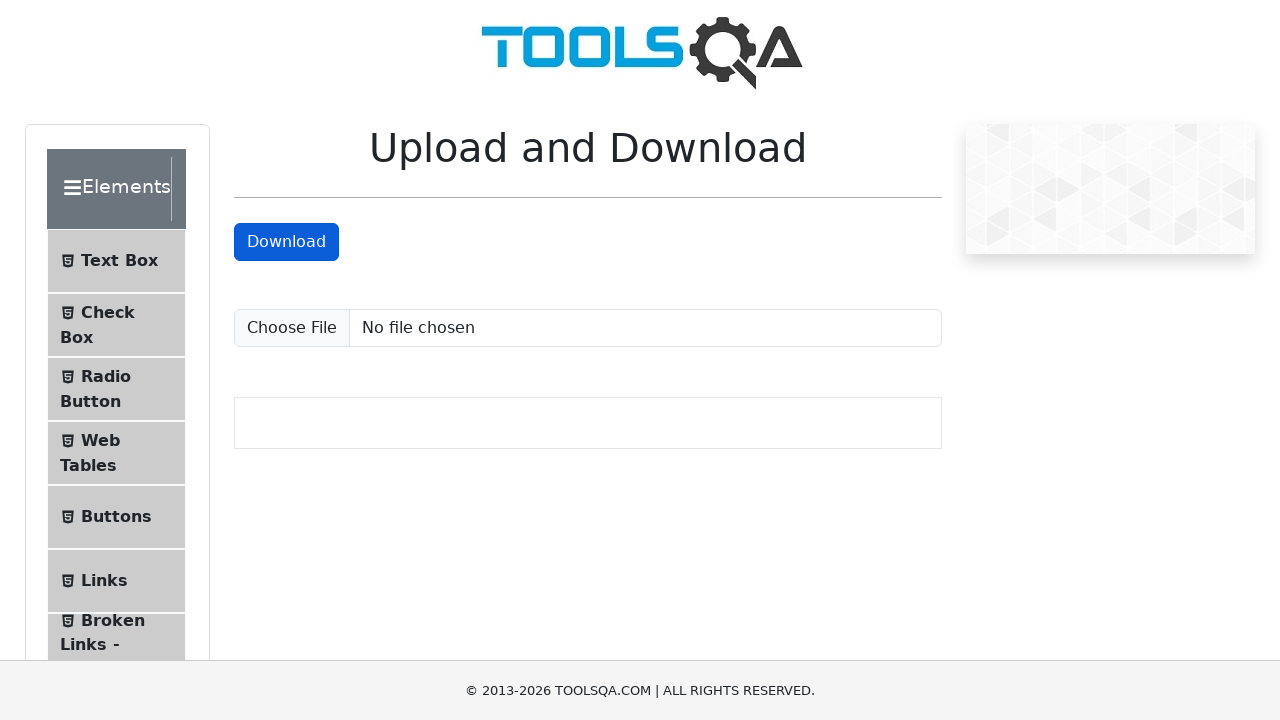